Navigates to Flipkart homepage and presses Escape key to dismiss any modal popup that appears on page load

Starting URL: https://www.flipkart.com

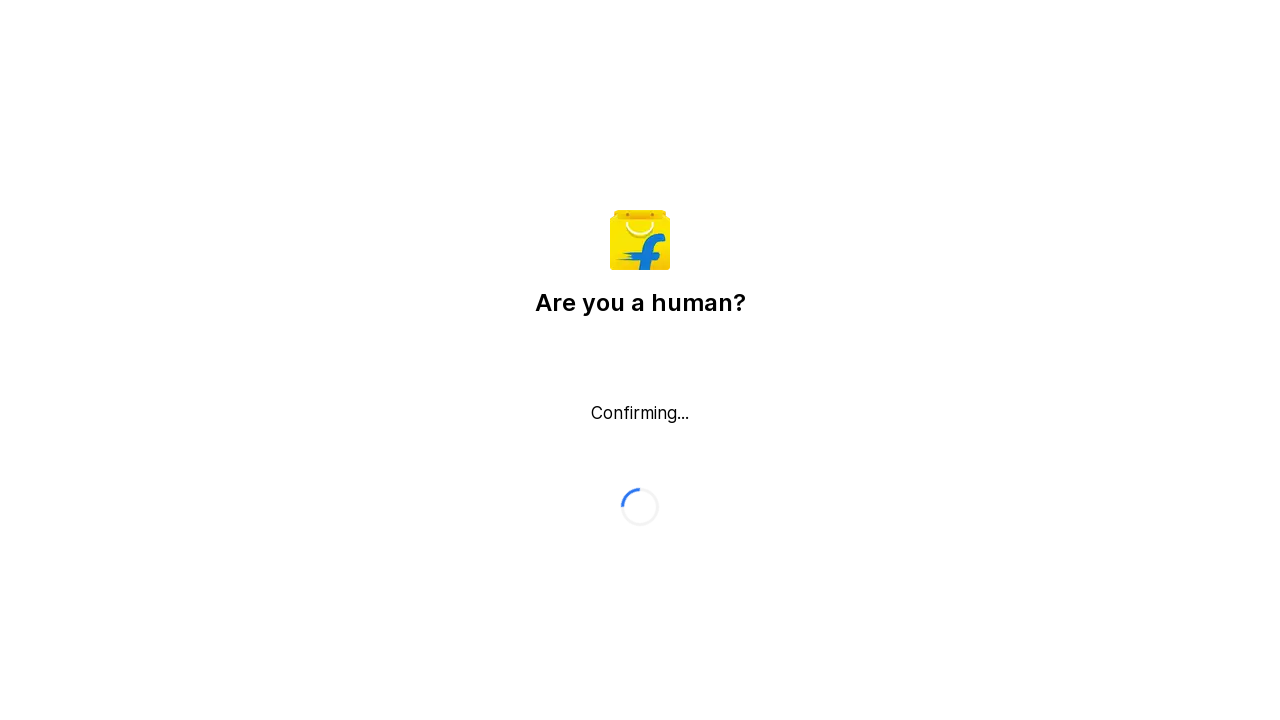

Navigated to Flipkart homepage
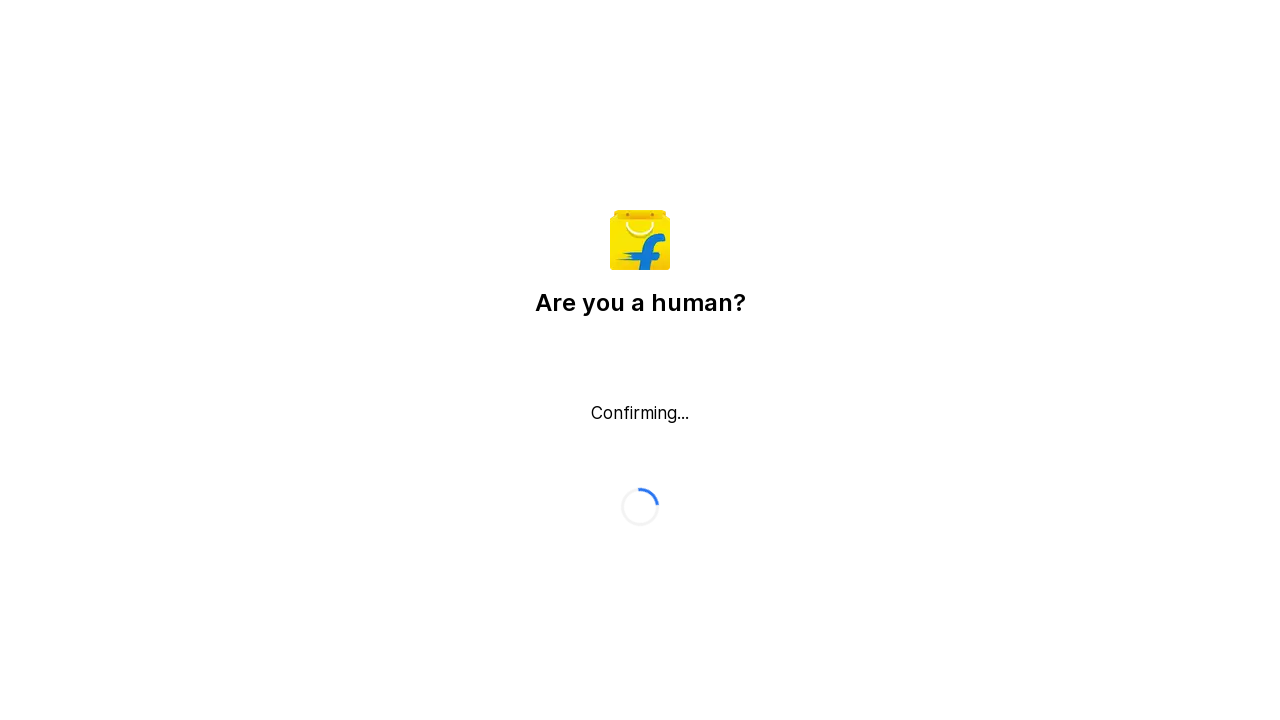

Pressed Escape key to dismiss any modal popup
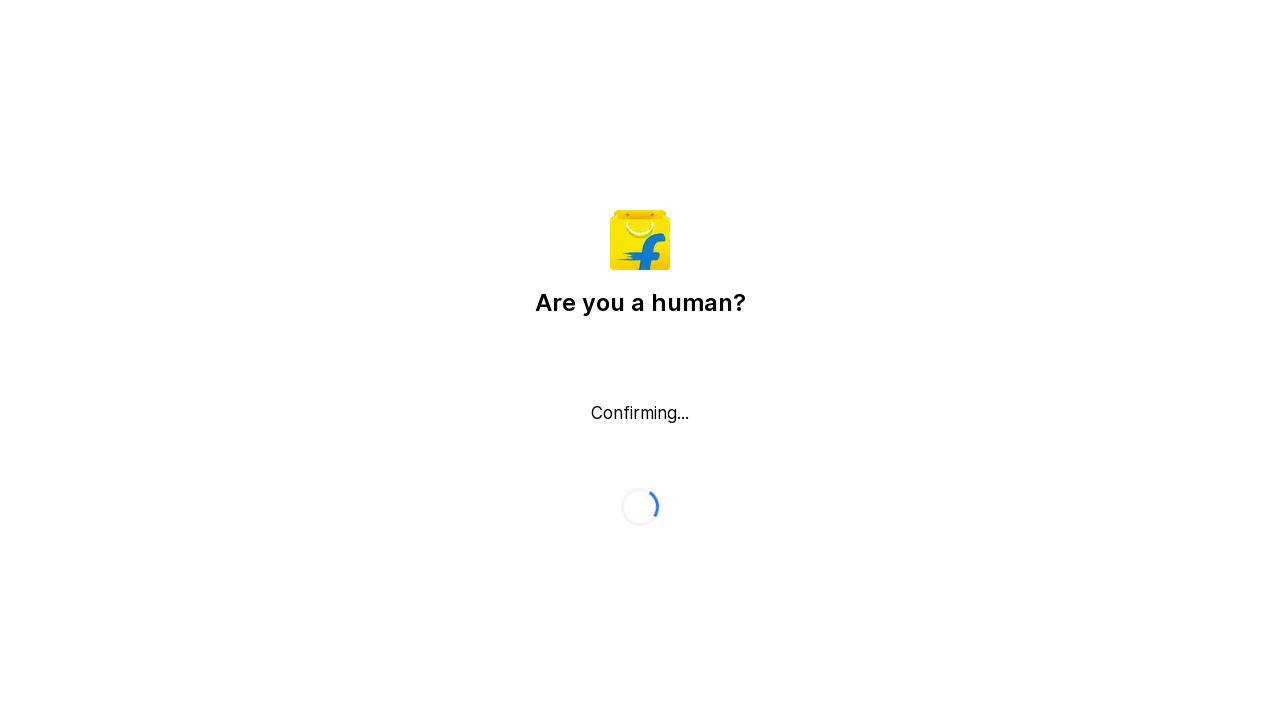

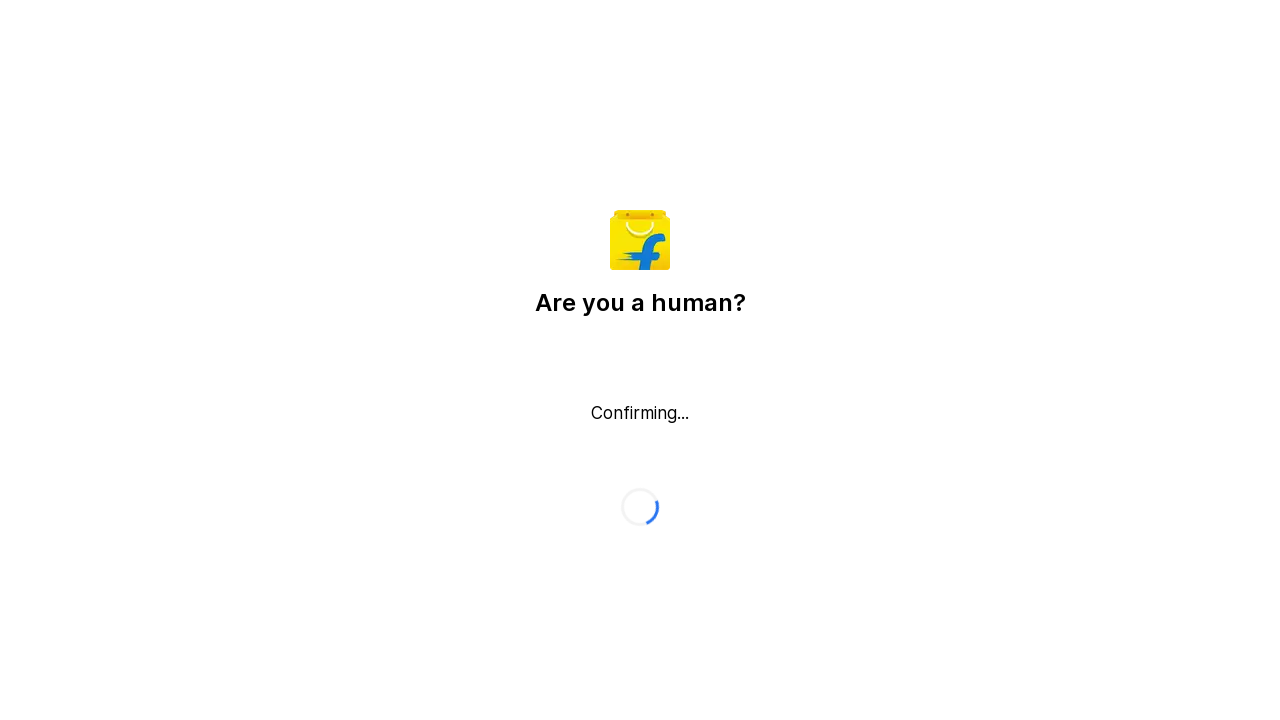